Navigates to a Selenium course content page and scrolls to a specific heading element on the page

Starting URL: http://greenstech.in/selenium-course-content.html

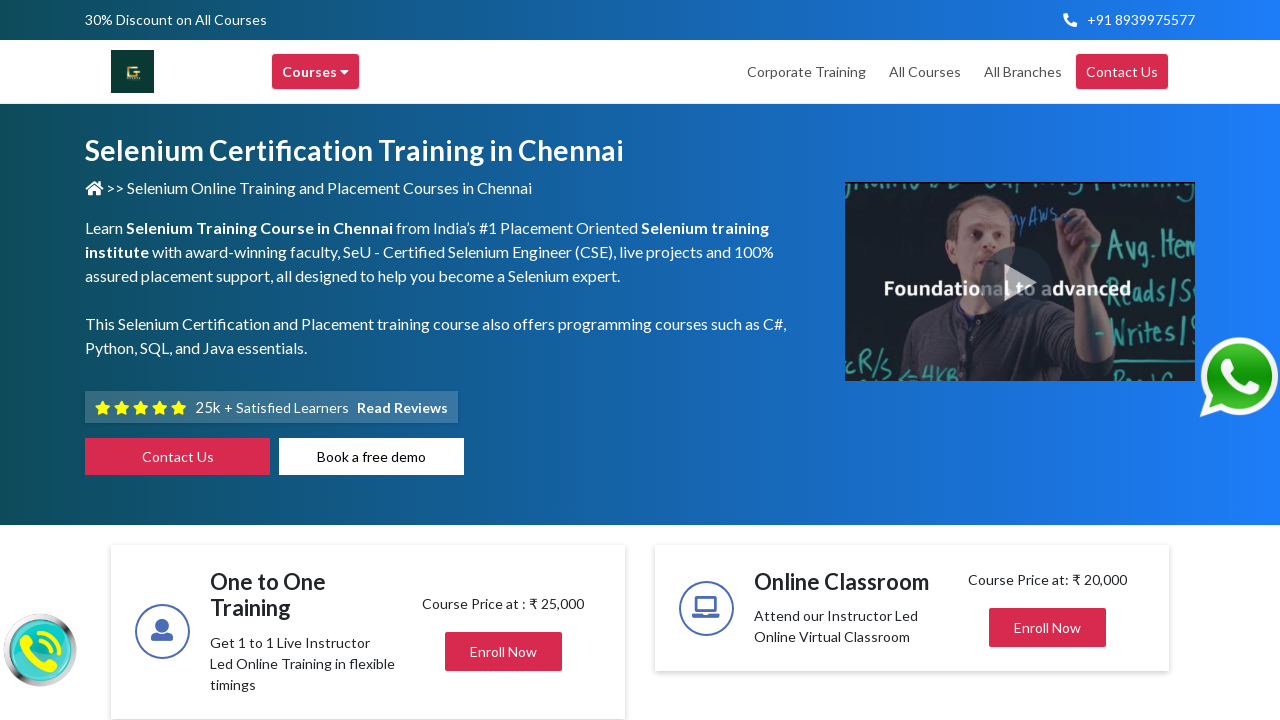

Navigated to Selenium course content page
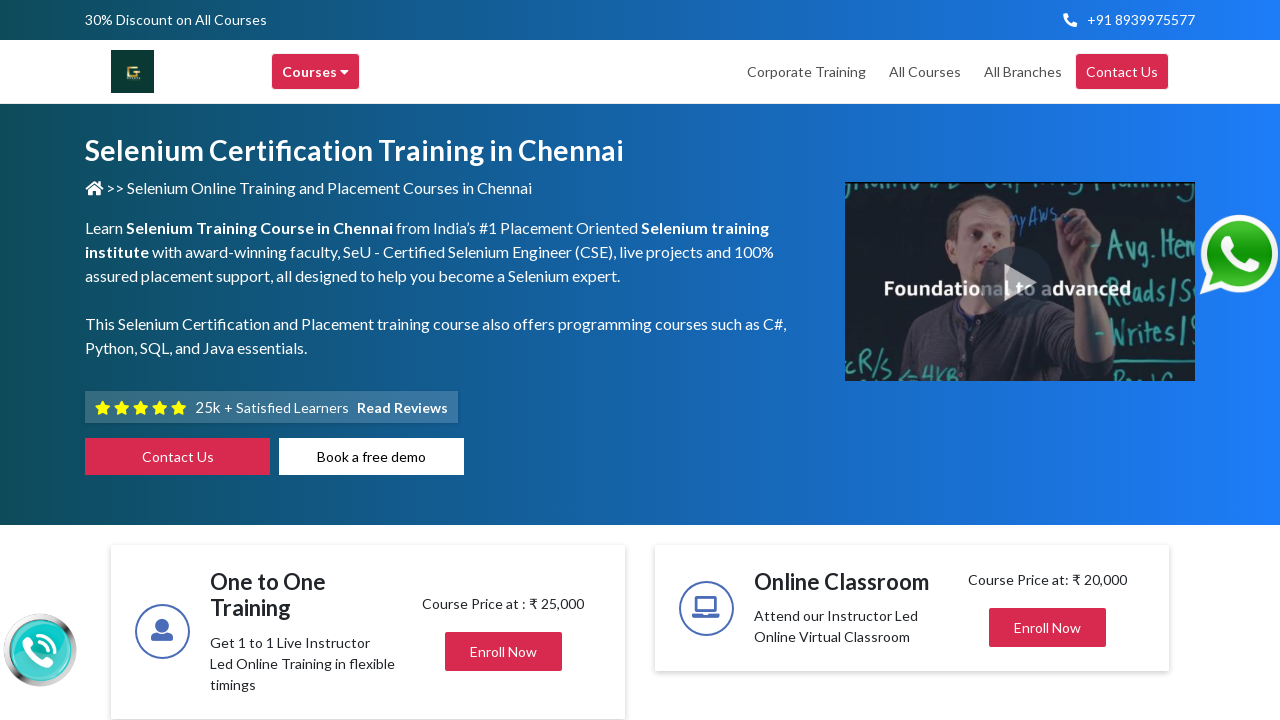

Located heading element with id 'heading8816'
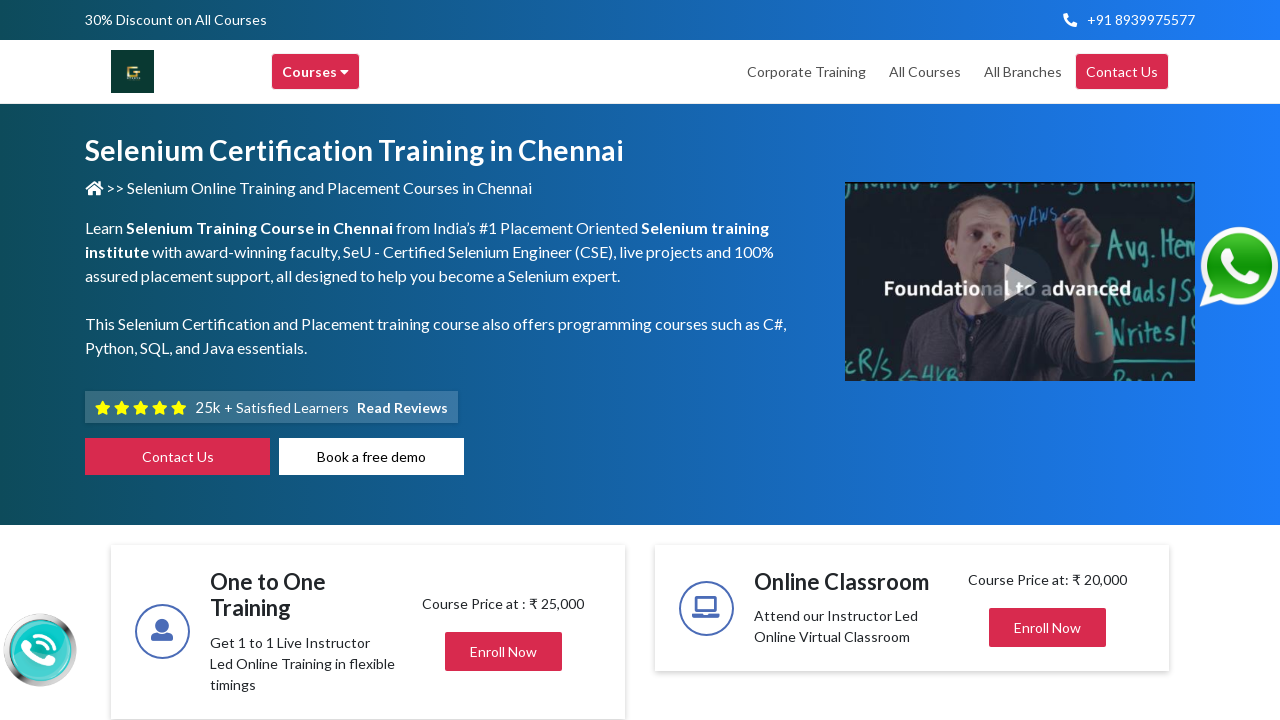

Scrolled to heading element if needed
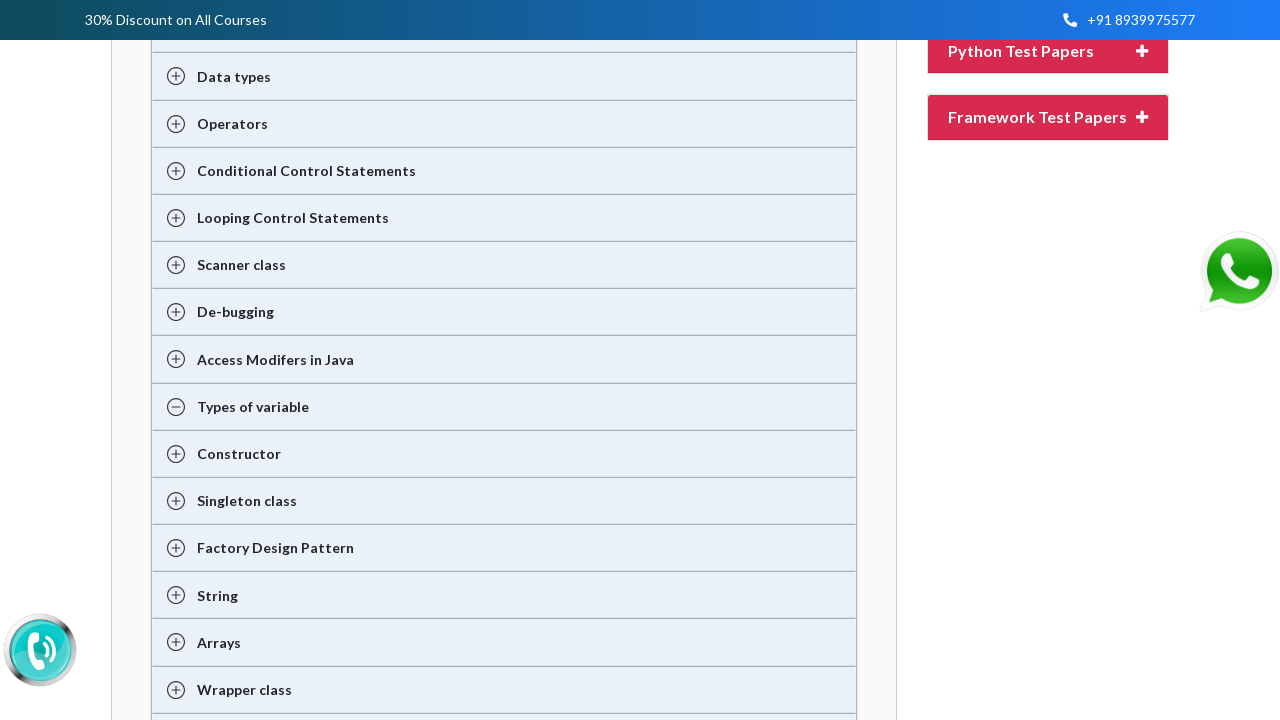

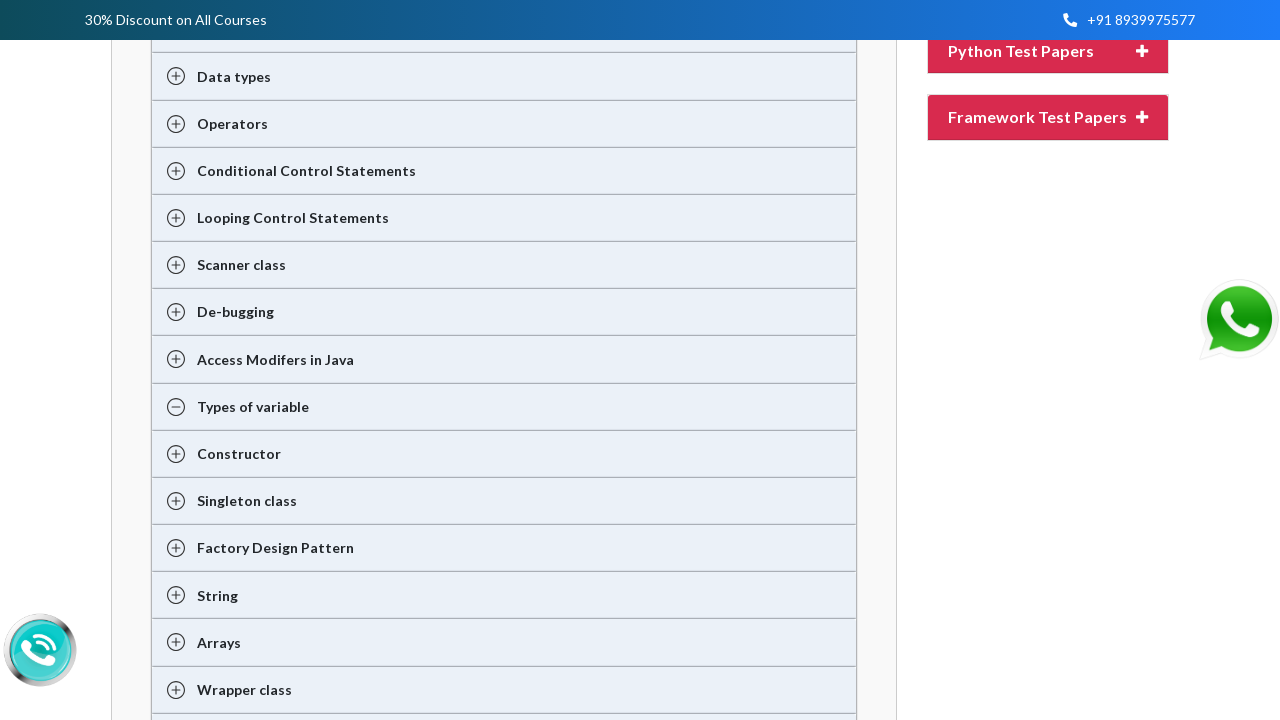